Tests navigation flow by clicking on a user icon and then clicking on a Login link on a demo website, demonstrating basic click interactions.

Starting URL: http://janbaskdemo.com/

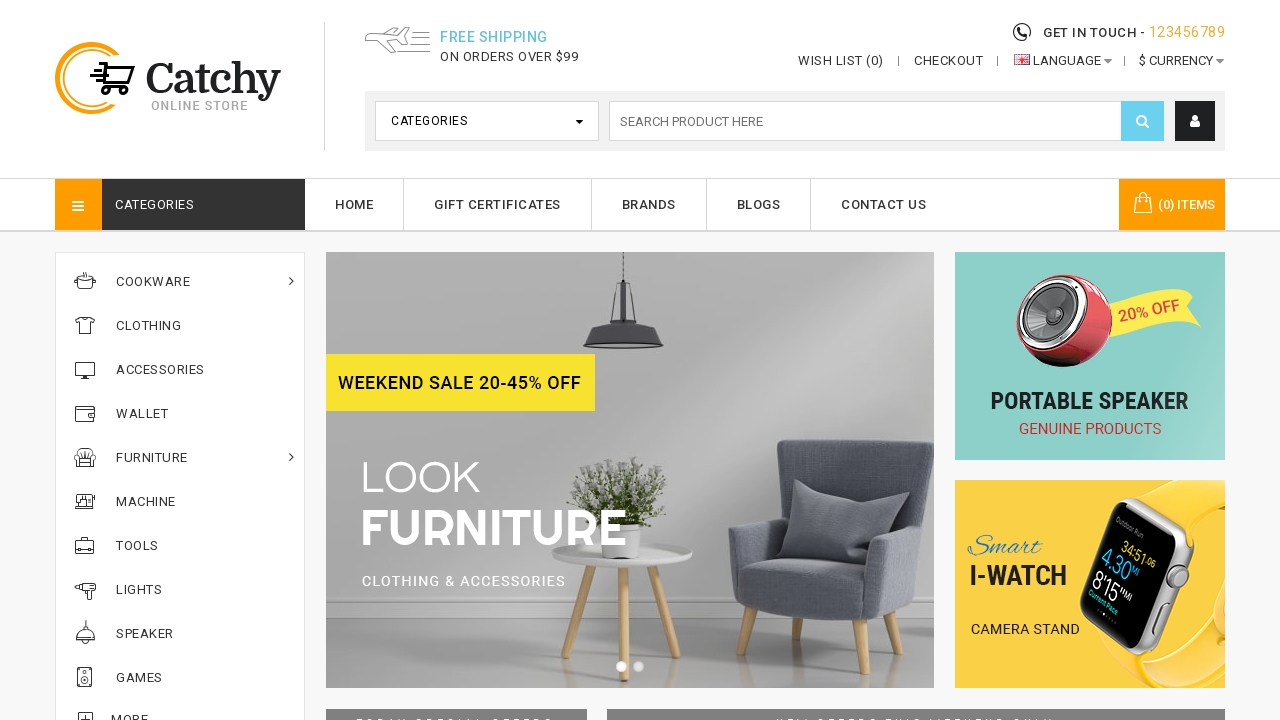

Clicked on user icon at (1195, 121) on xpath=//i[@class='fa fa-user']
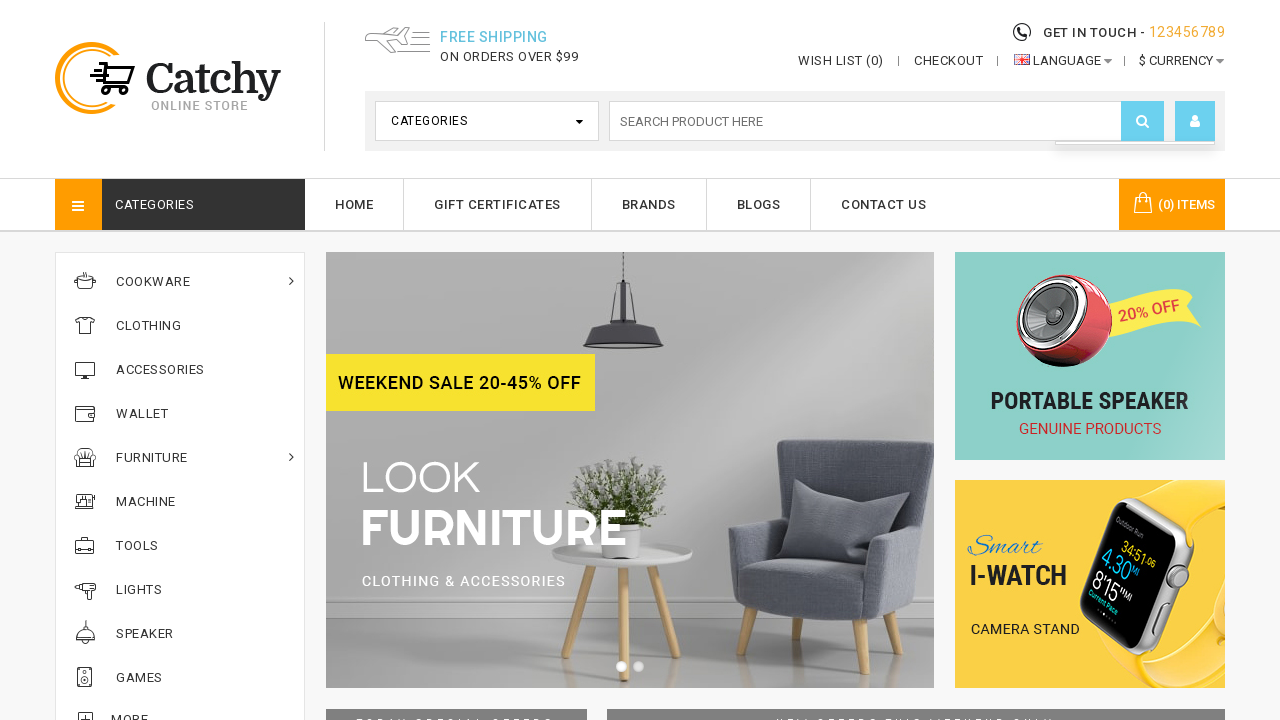

Waited 500ms for dropdown/menu to appear
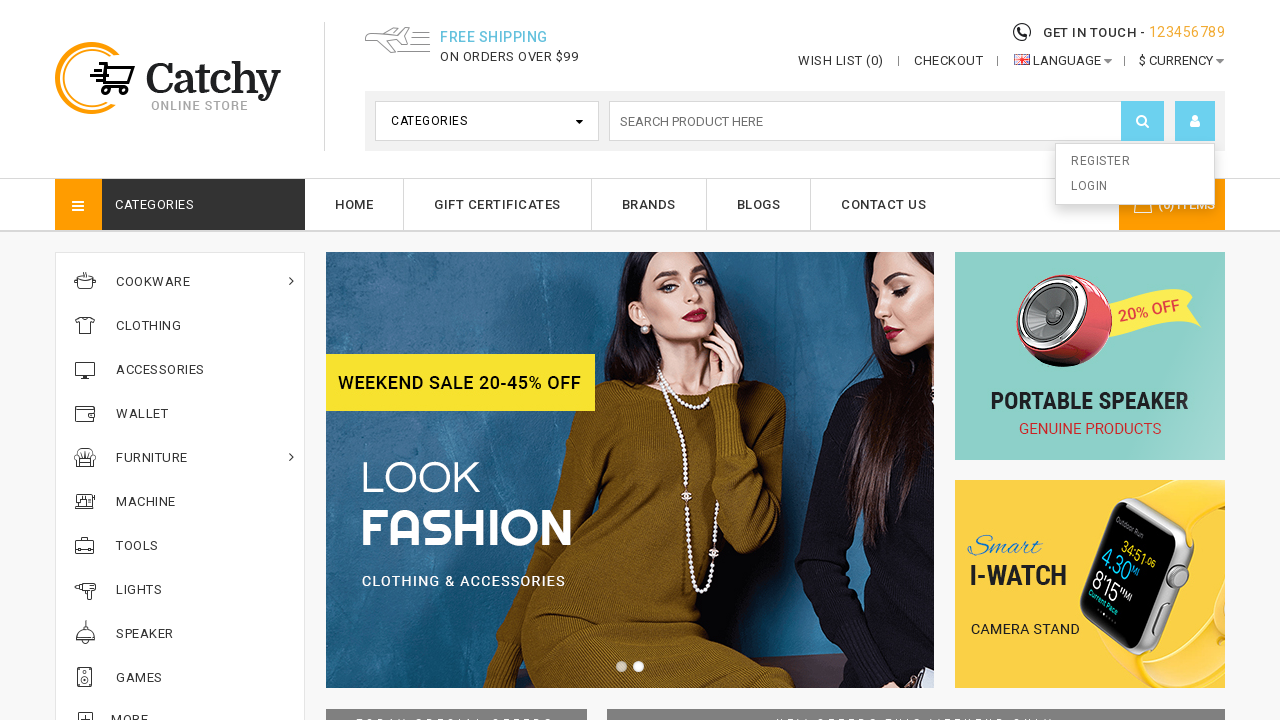

Clicked on Login link at (1135, 187) on xpath=//a[text()='Login']
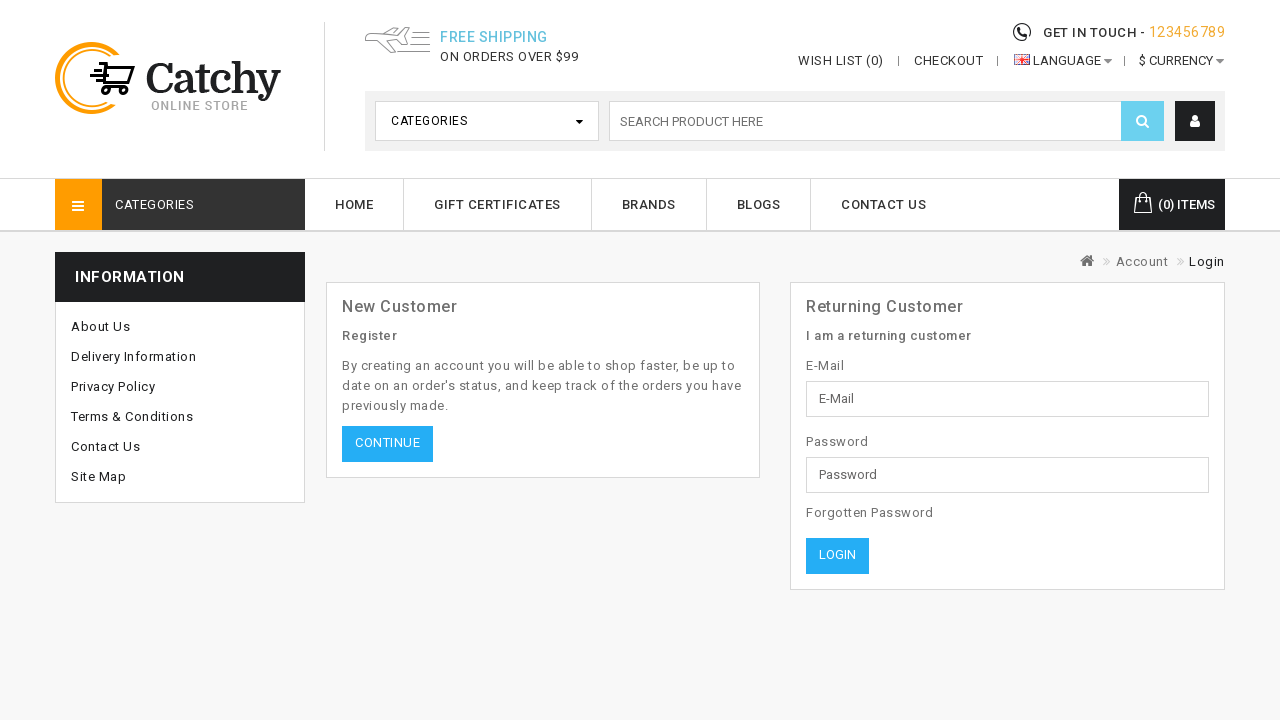

Login page loaded (networkidle state reached)
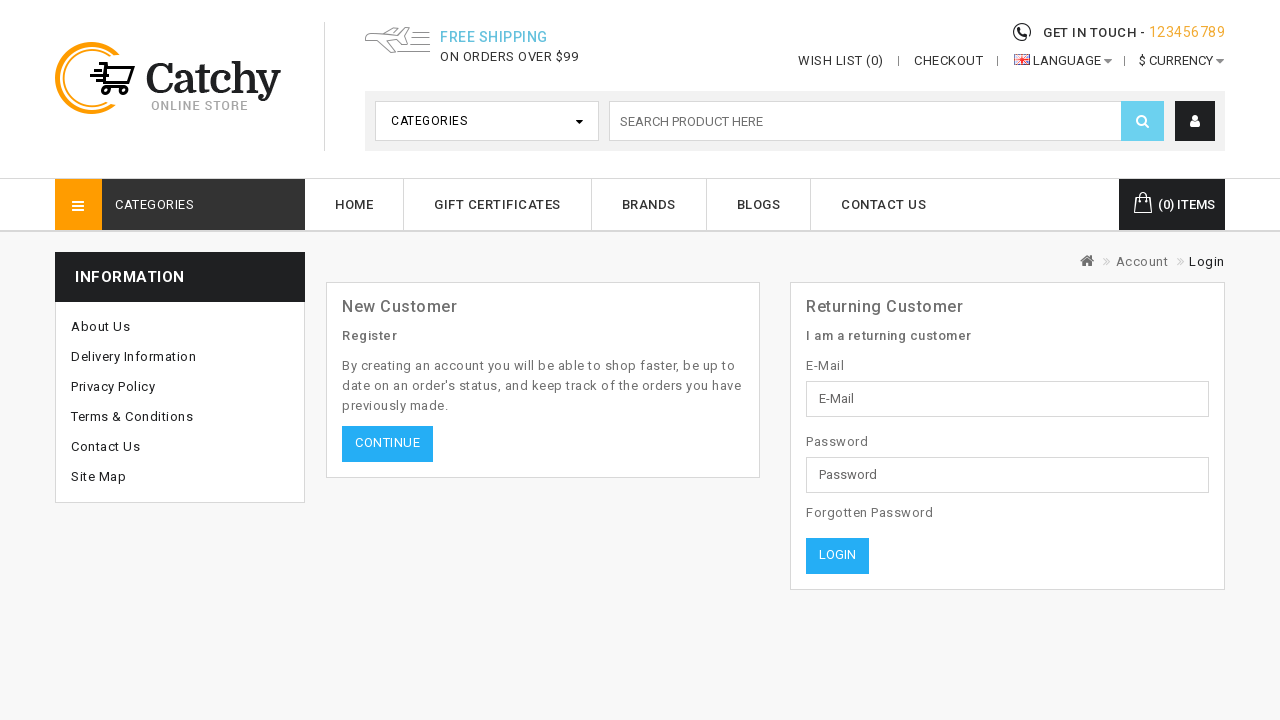

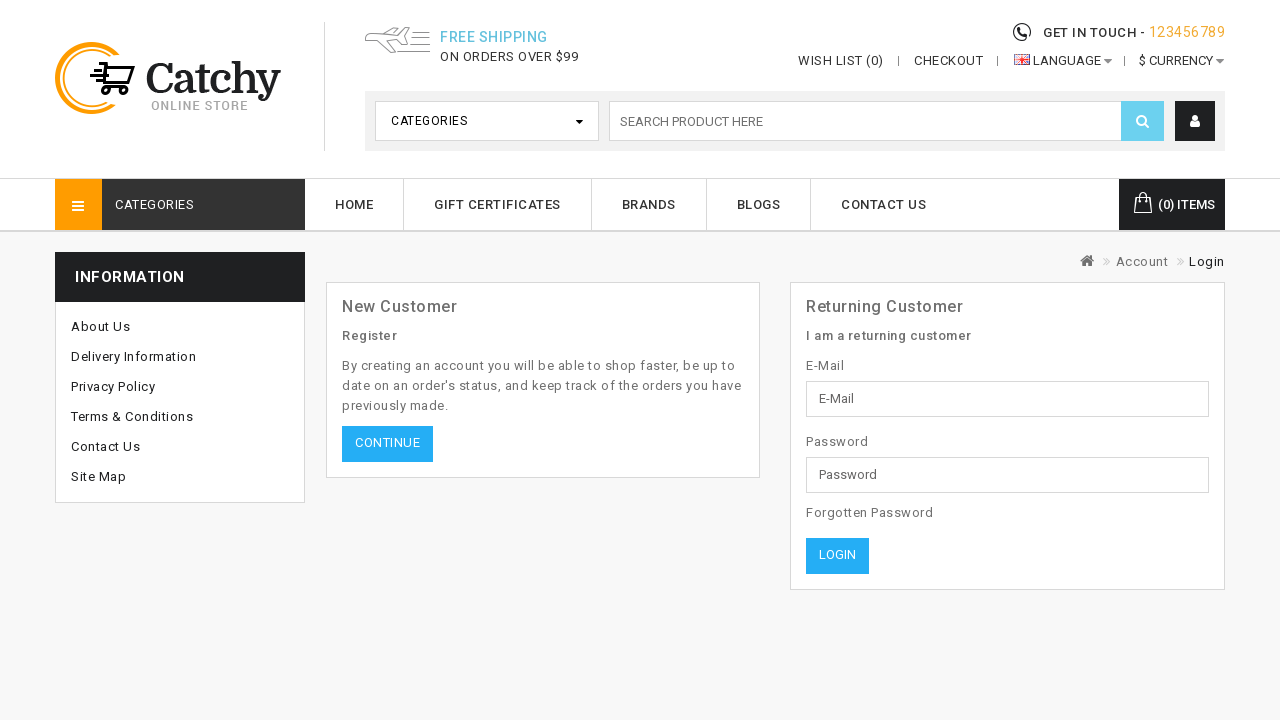